Tests that all checklist checkboxes on a form can be clicked to check and uncheck them correctly

Starting URL: https://mkt.sispro.com.br/solicite-um-orcamento

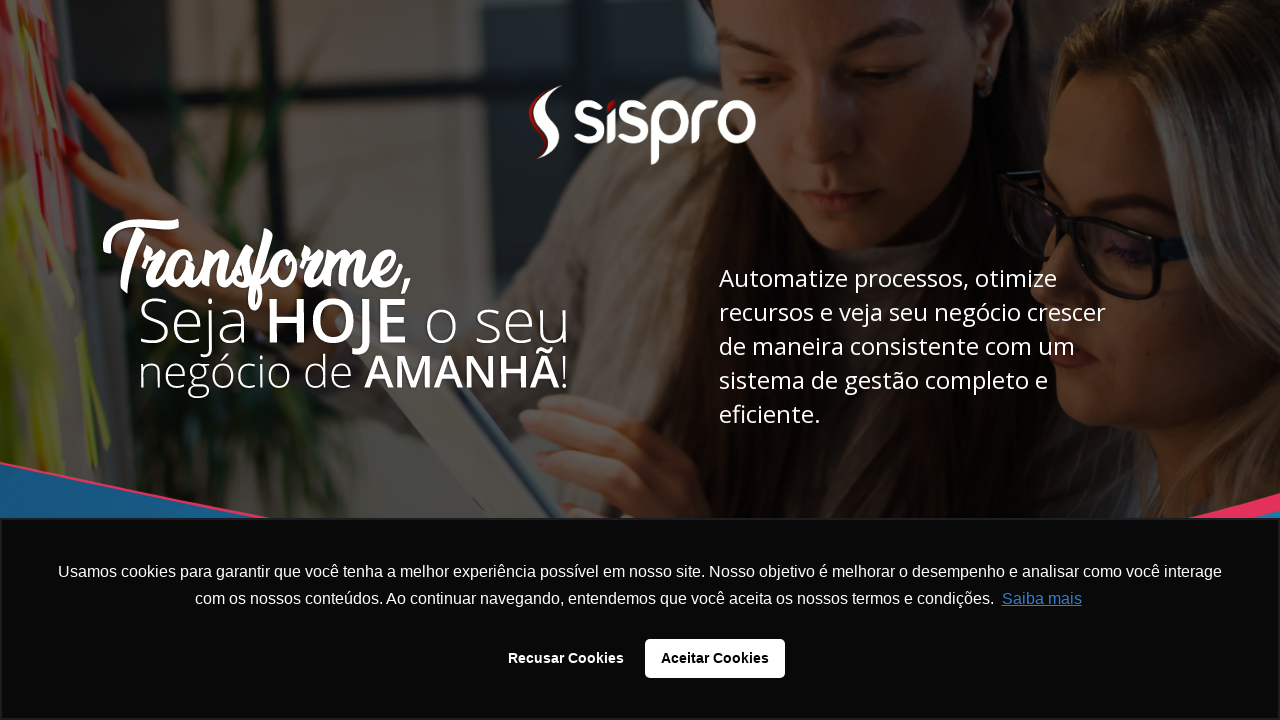

Waited for checklist items to load
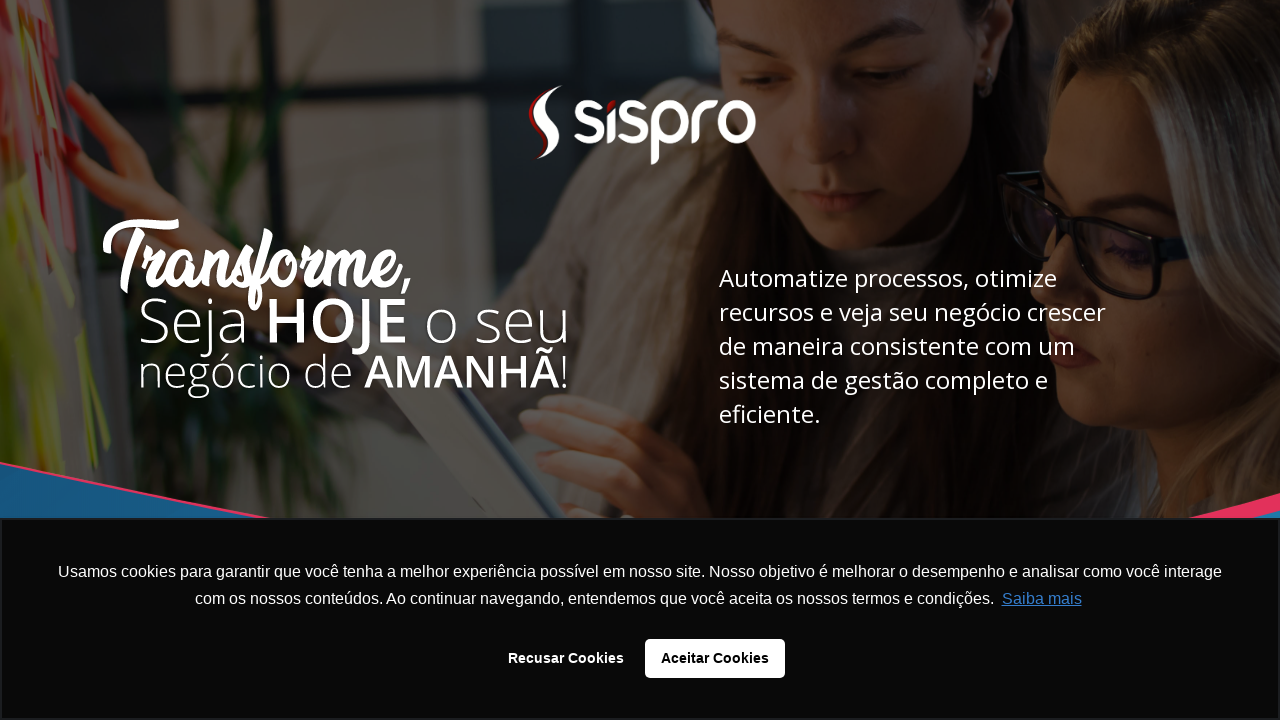

Located all checklist checkbox elements
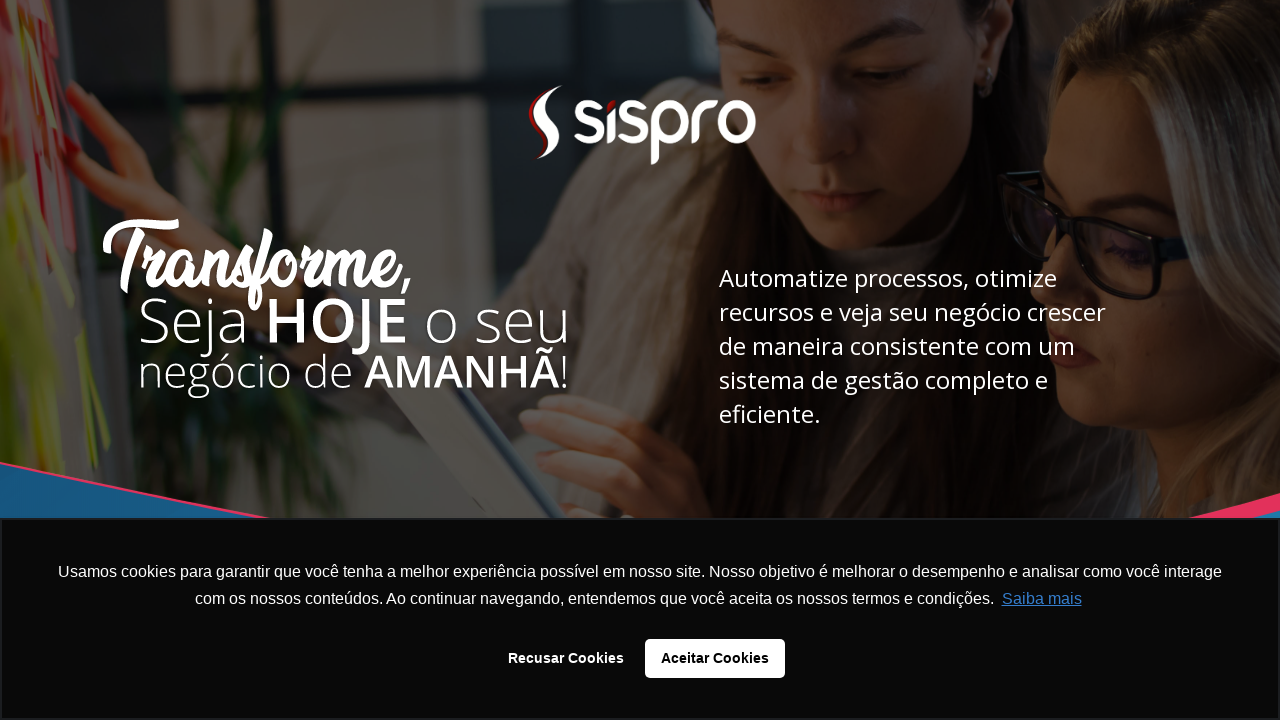

Found 13 checklist checkboxes
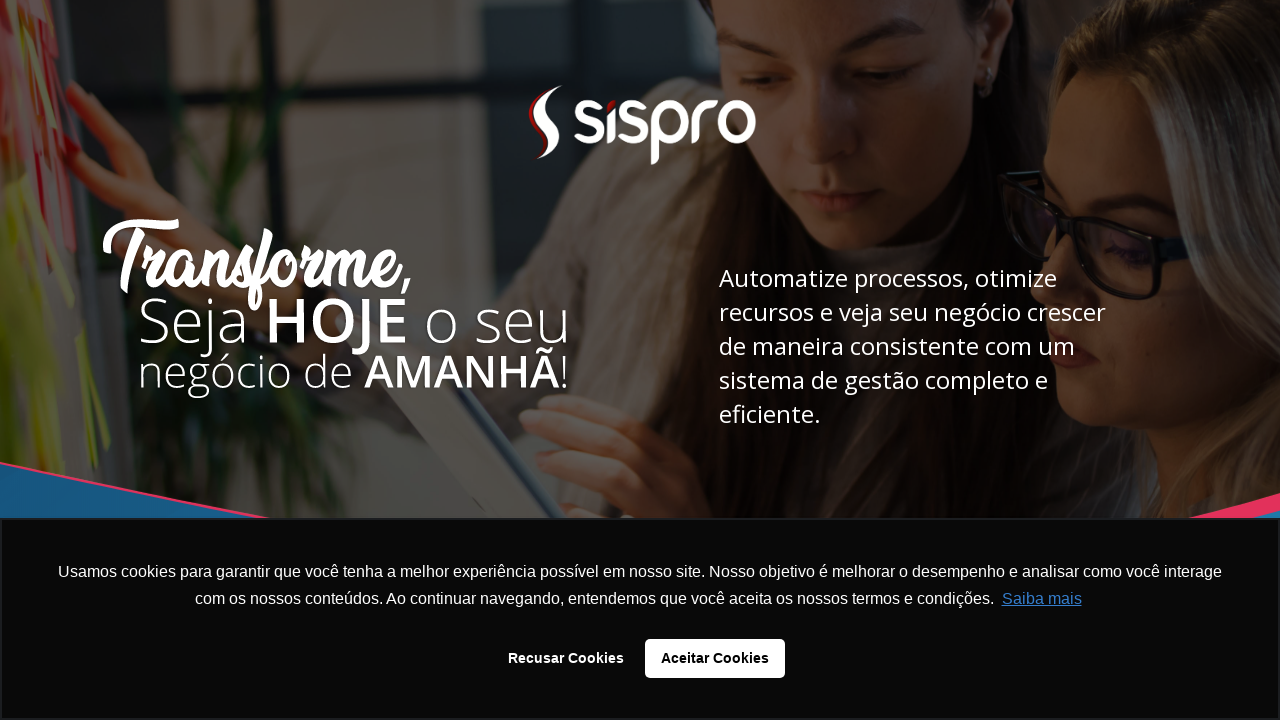

Clicked checkbox 1/13 to check it at (669, 361) on .bricks-form__field__option__input >> nth=0
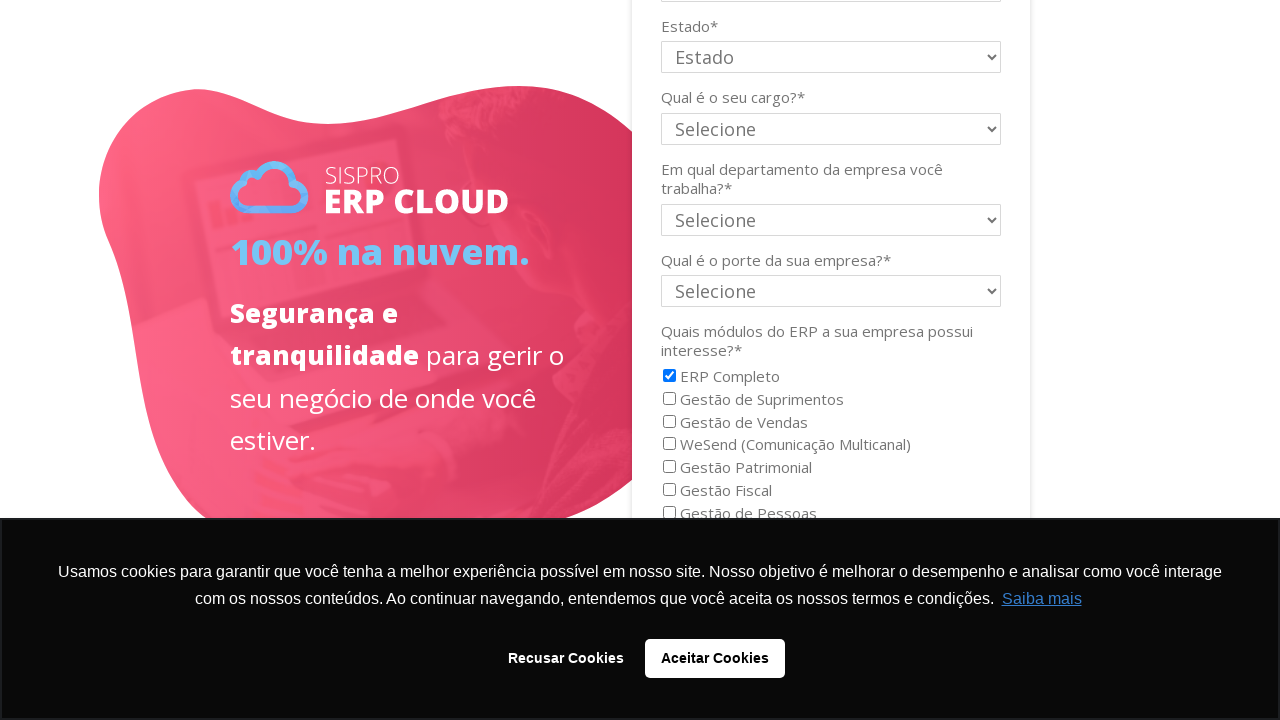

Clicked checkbox 1/13 to uncheck it at (669, 375) on .bricks-form__field__option__input >> nth=0
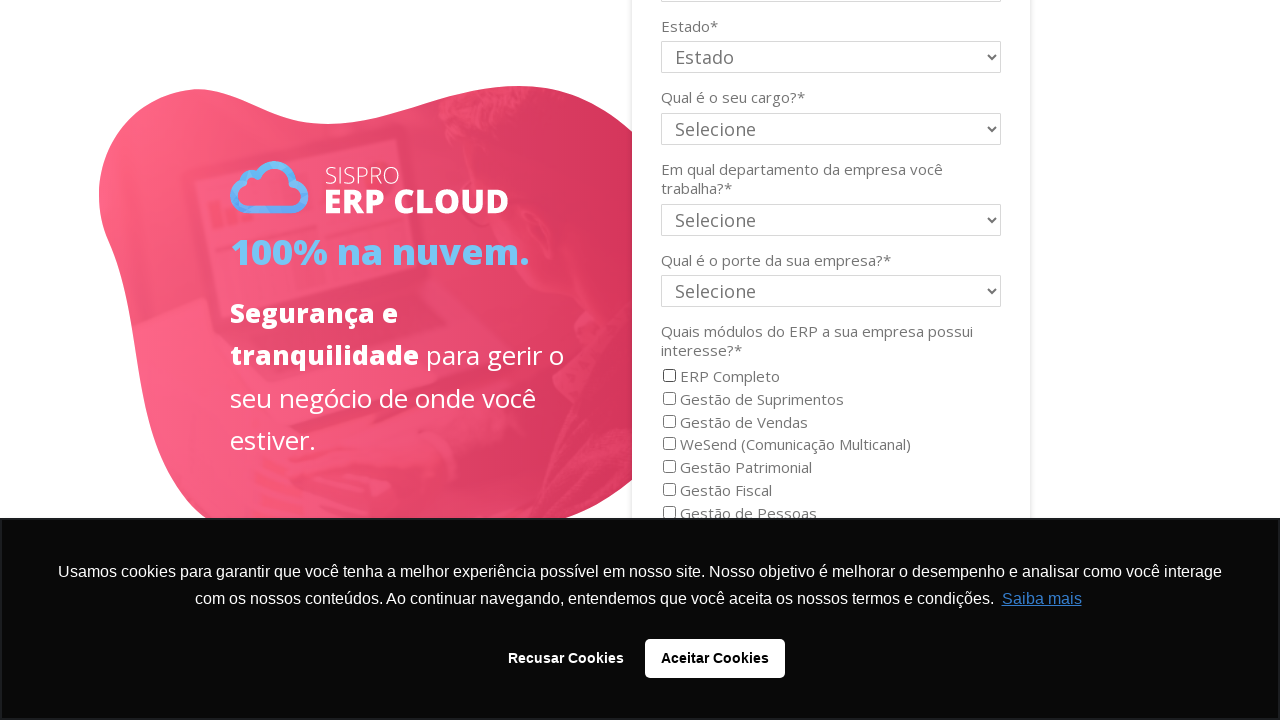

Clicked checkbox 2/13 to check it at (669, 398) on .bricks-form__field__option__input >> nth=1
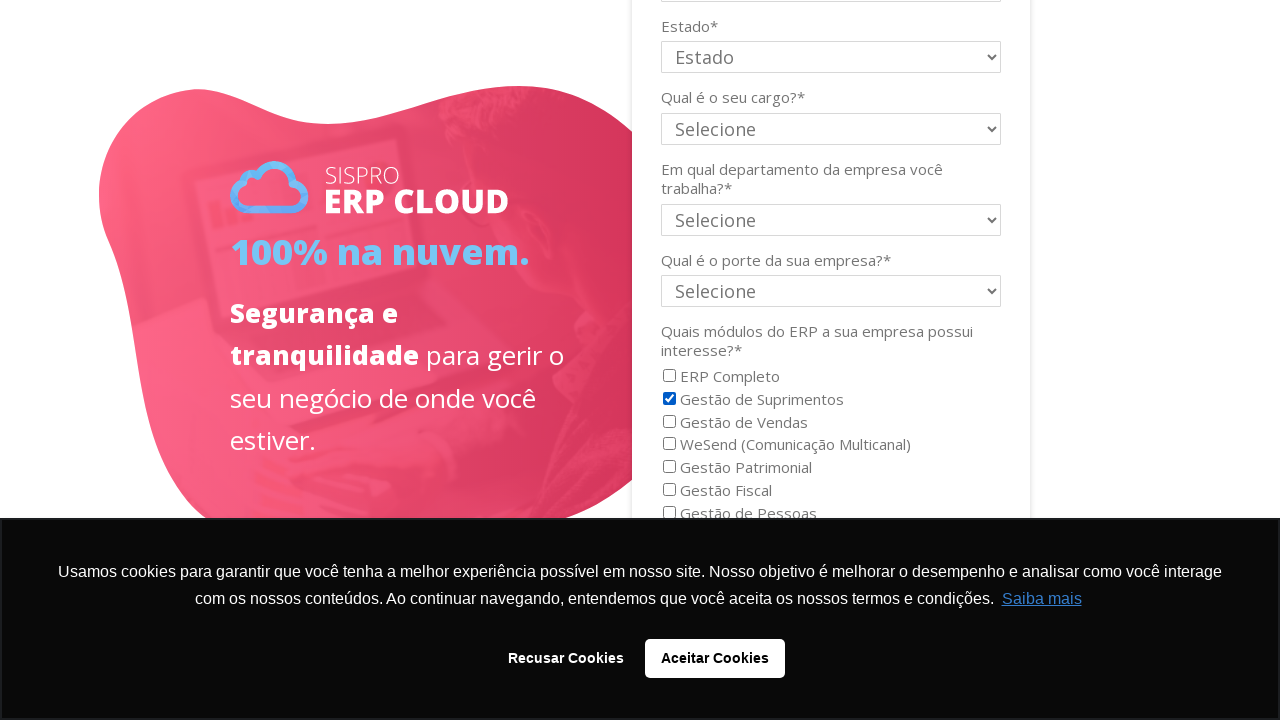

Clicked checkbox 2/13 to uncheck it at (669, 398) on .bricks-form__field__option__input >> nth=1
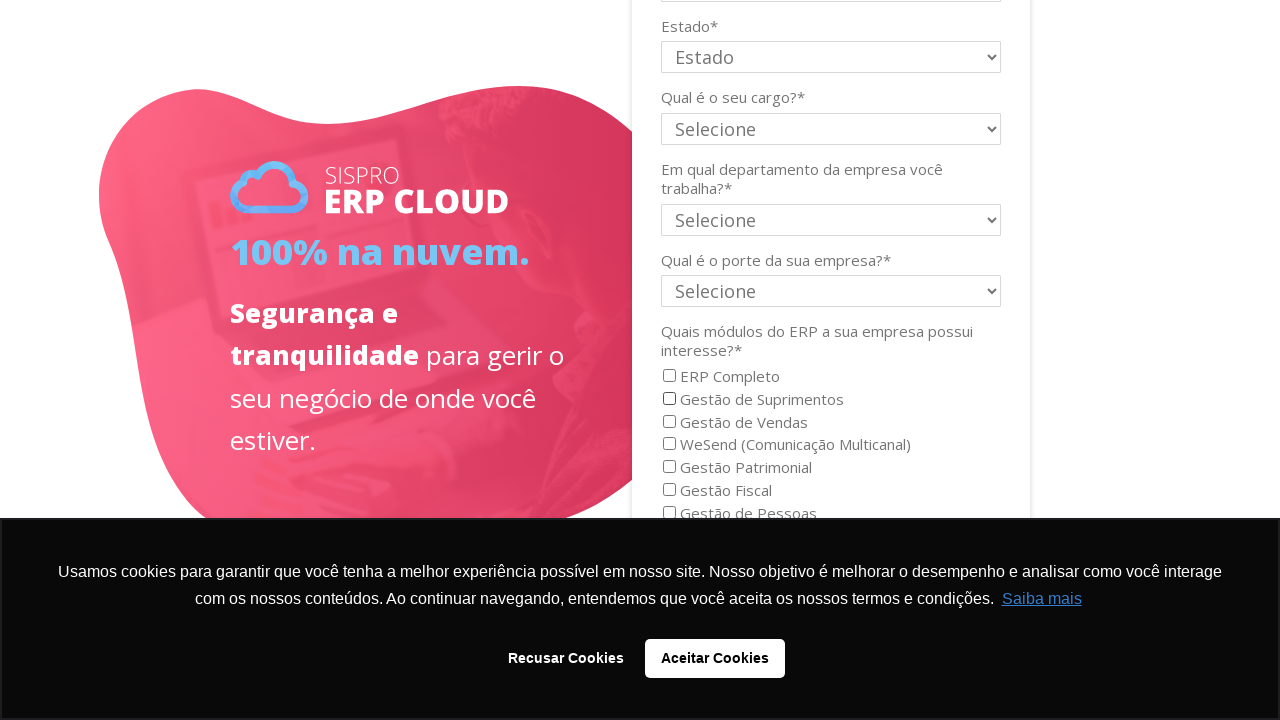

Clicked checkbox 3/13 to check it at (669, 421) on .bricks-form__field__option__input >> nth=2
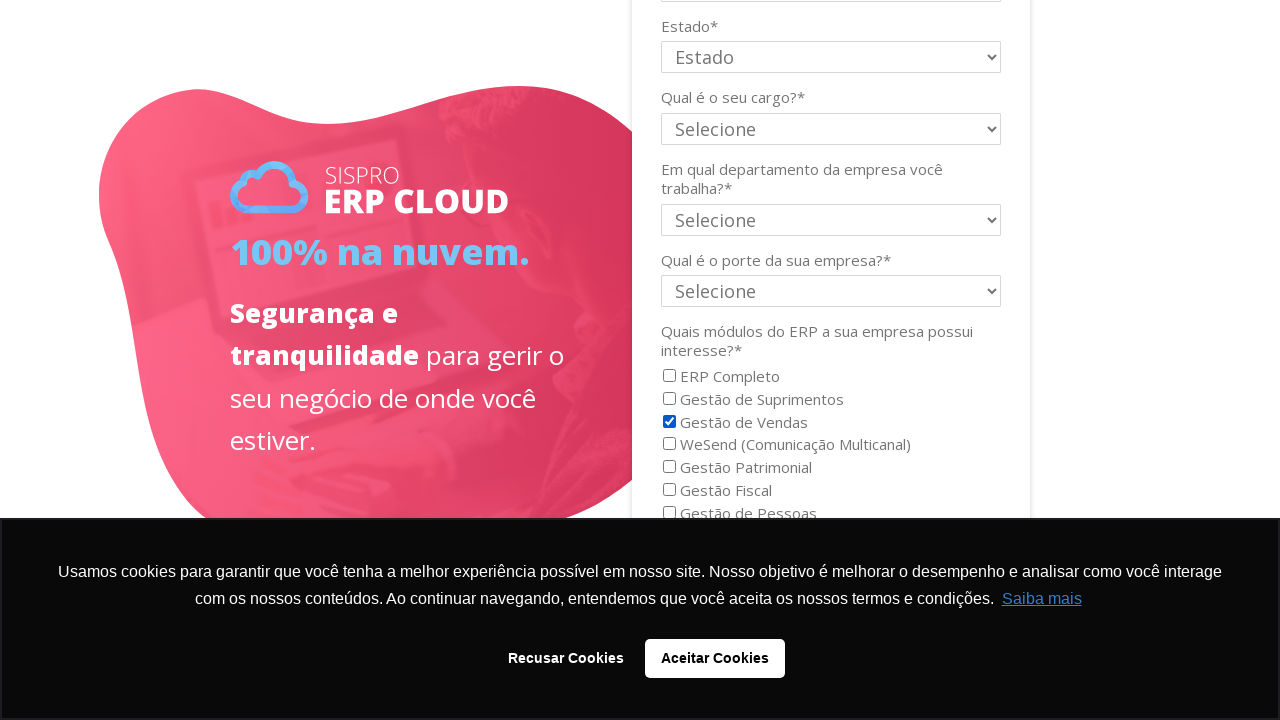

Clicked checkbox 3/13 to uncheck it at (669, 421) on .bricks-form__field__option__input >> nth=2
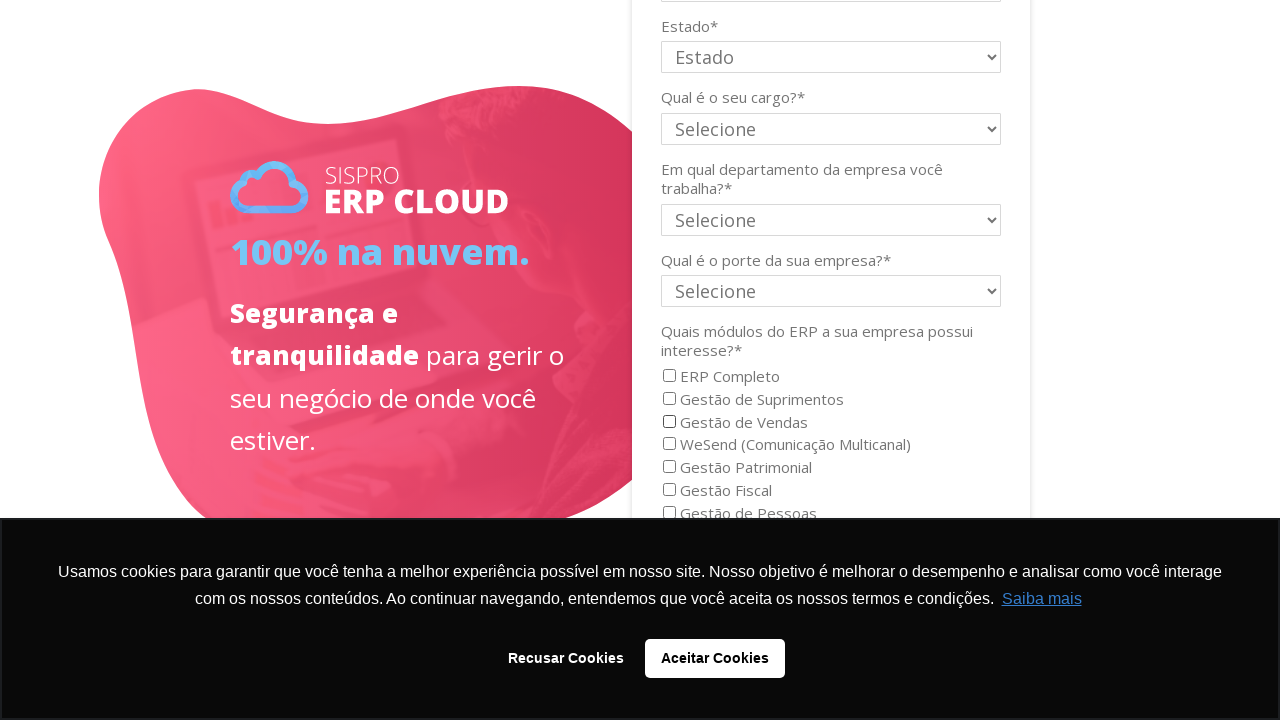

Clicked checkbox 4/13 to check it at (669, 444) on .bricks-form__field__option__input >> nth=3
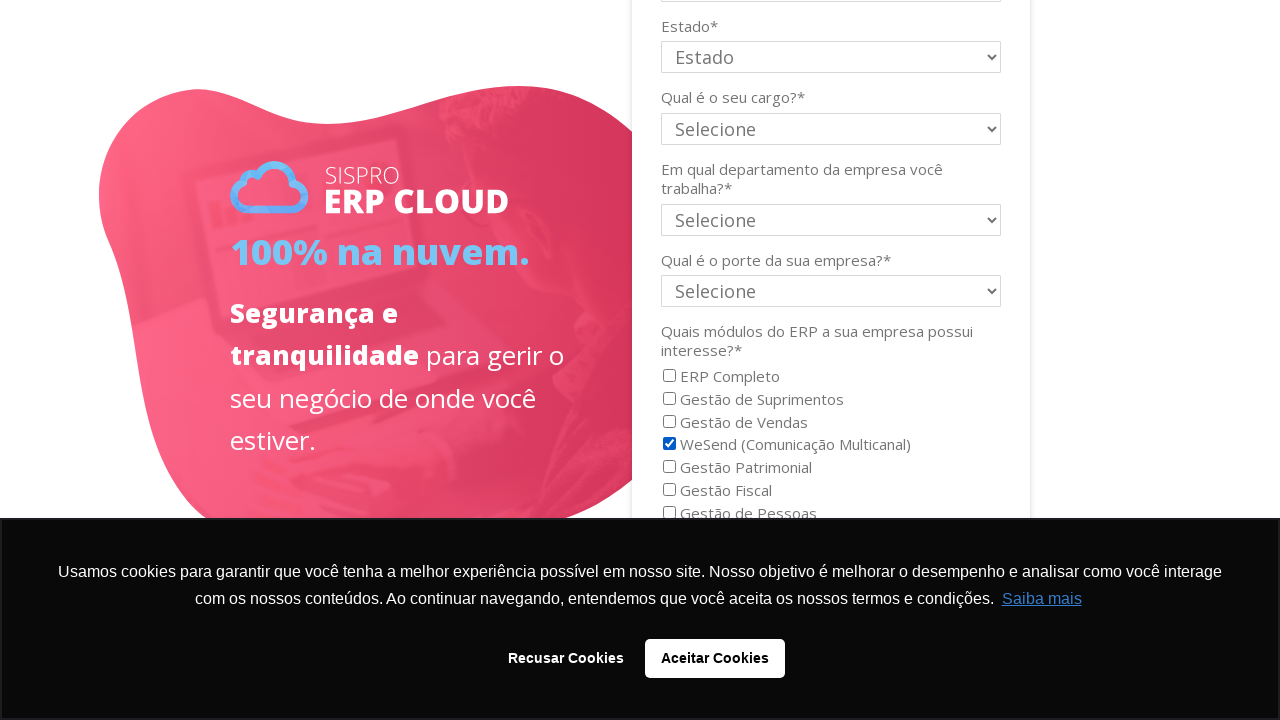

Clicked checkbox 4/13 to uncheck it at (669, 444) on .bricks-form__field__option__input >> nth=3
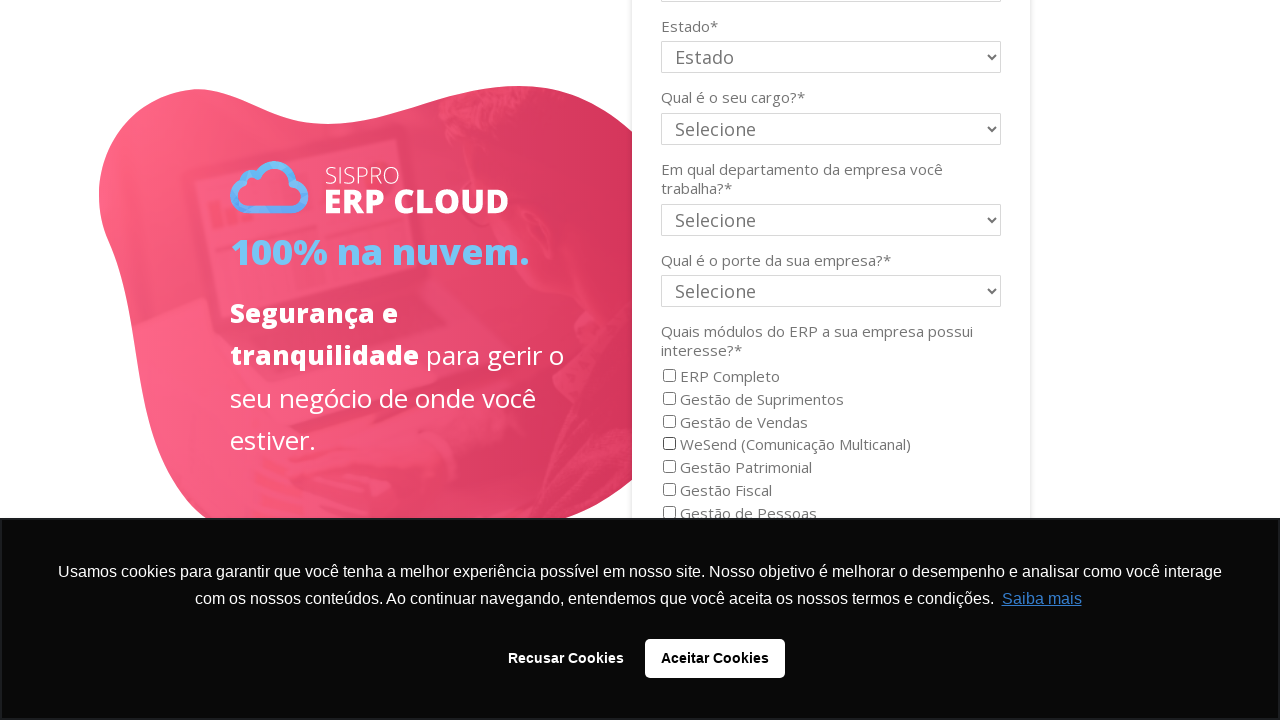

Clicked checkbox 5/13 to check it at (669, 467) on .bricks-form__field__option__input >> nth=4
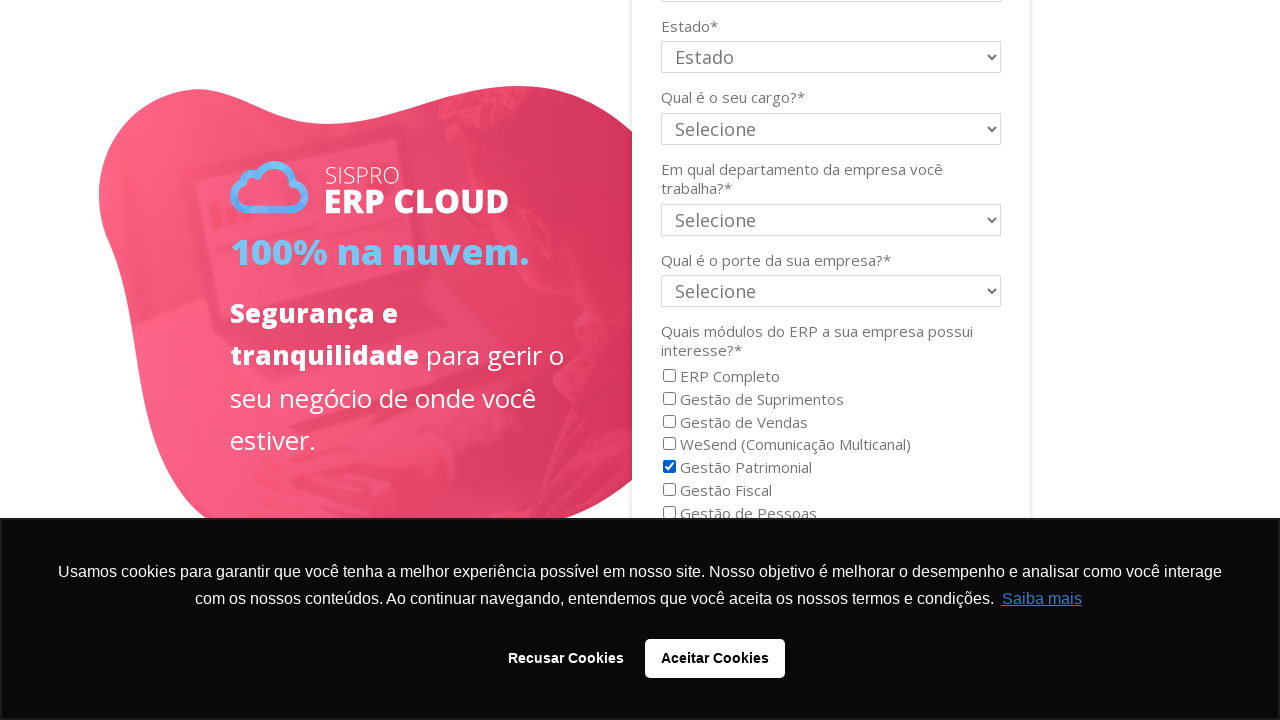

Clicked checkbox 5/13 to uncheck it at (669, 467) on .bricks-form__field__option__input >> nth=4
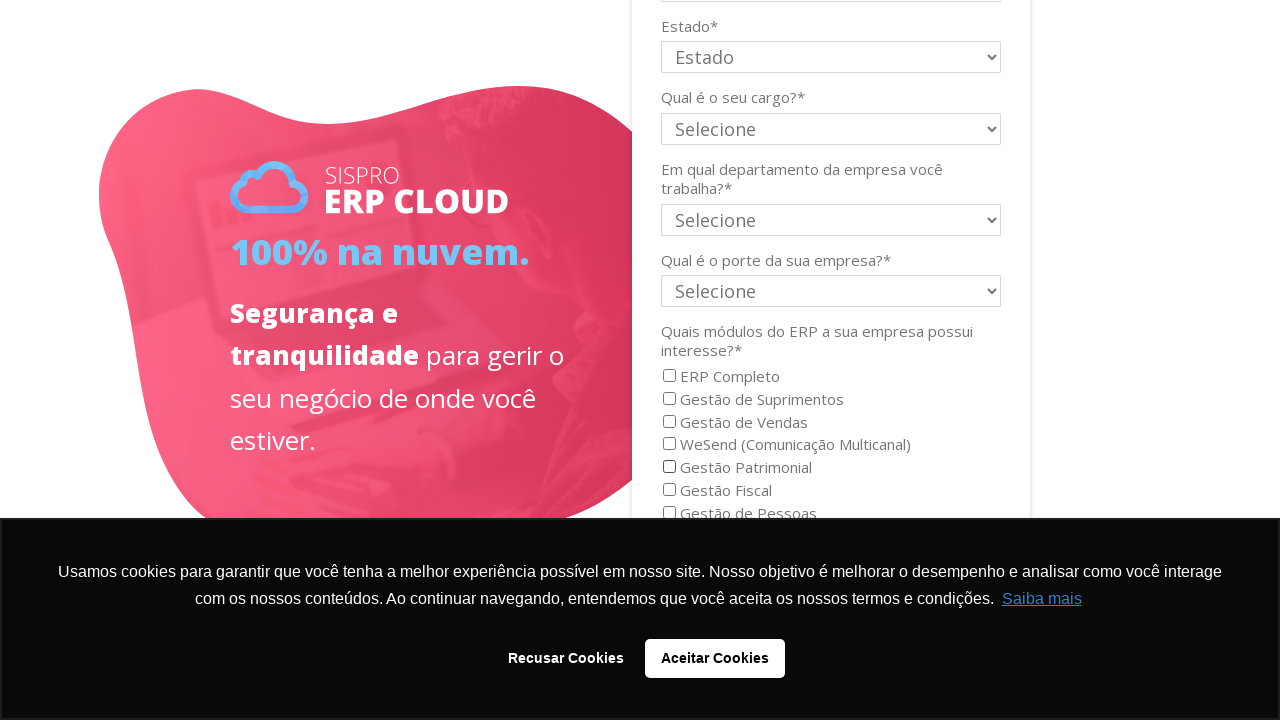

Clicked checkbox 6/13 to check it at (669, 490) on .bricks-form__field__option__input >> nth=5
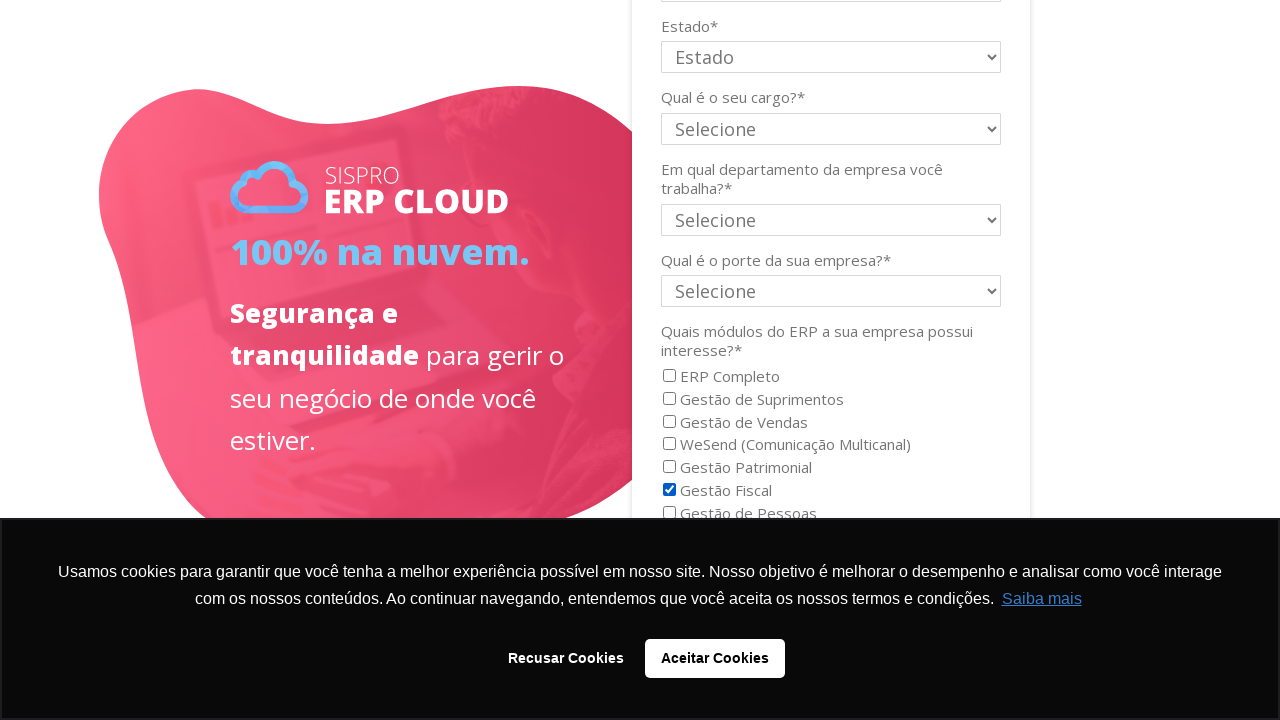

Clicked checkbox 6/13 to uncheck it at (669, 490) on .bricks-form__field__option__input >> nth=5
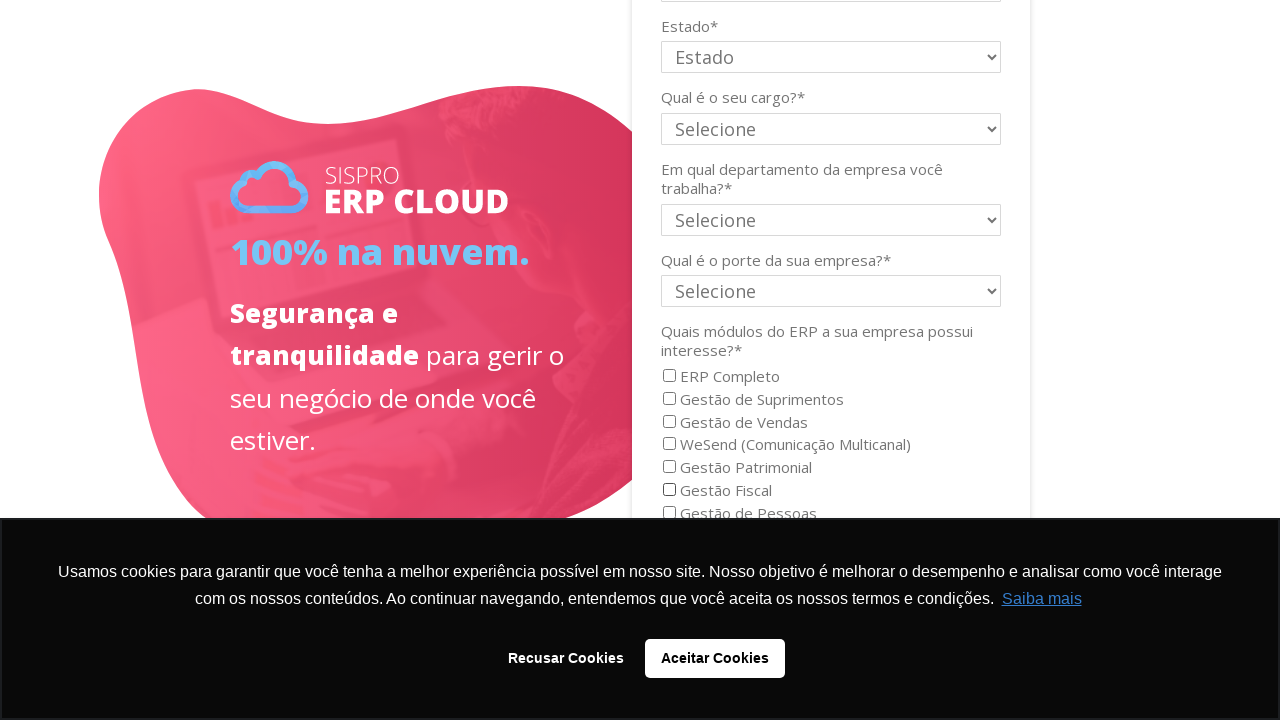

Clicked checkbox 7/13 to check it at (669, 512) on .bricks-form__field__option__input >> nth=6
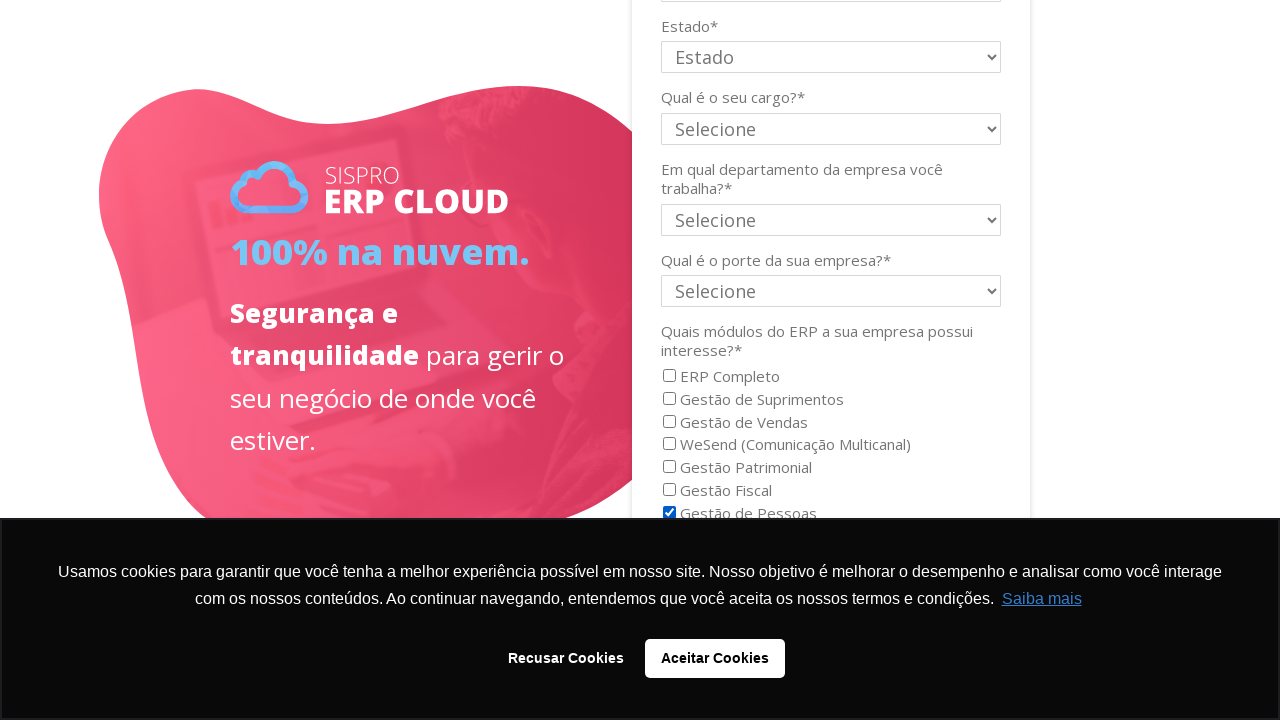

Clicked checkbox 7/13 to uncheck it at (669, 512) on .bricks-form__field__option__input >> nth=6
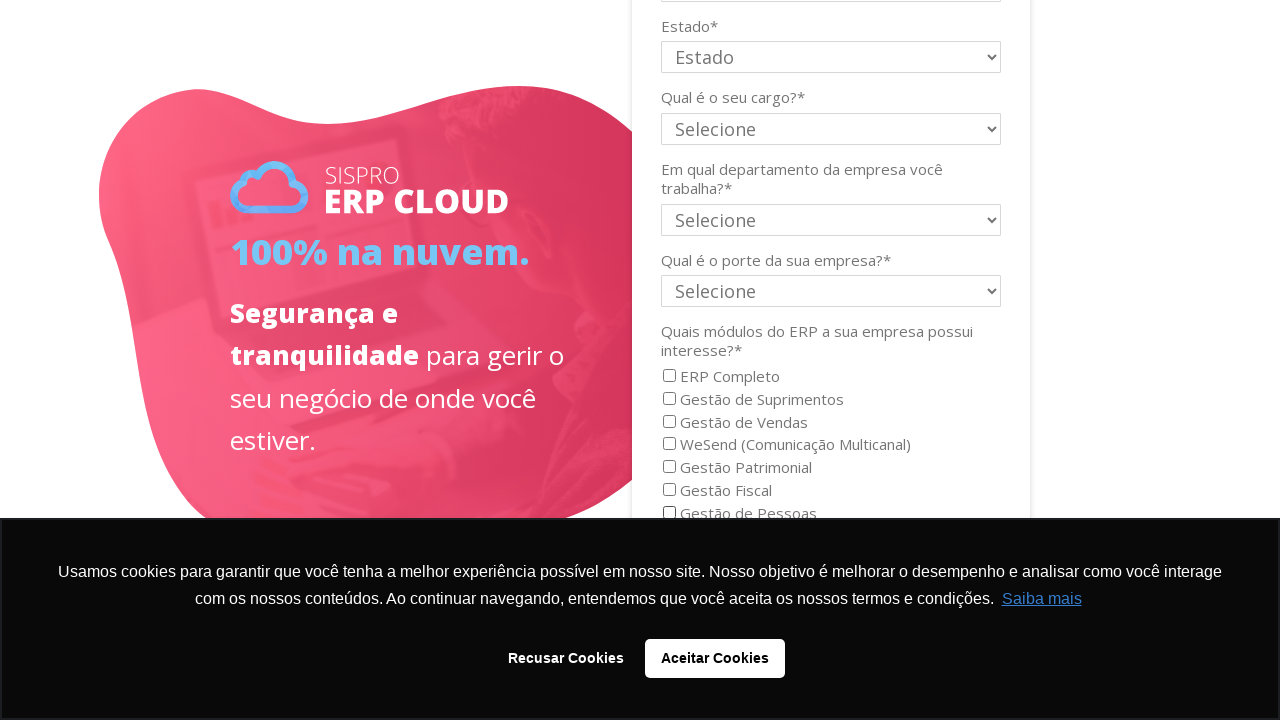

Clicked checkbox 8/13 to check it at (668, 360) on .bricks-form__field__option__input >> nth=7
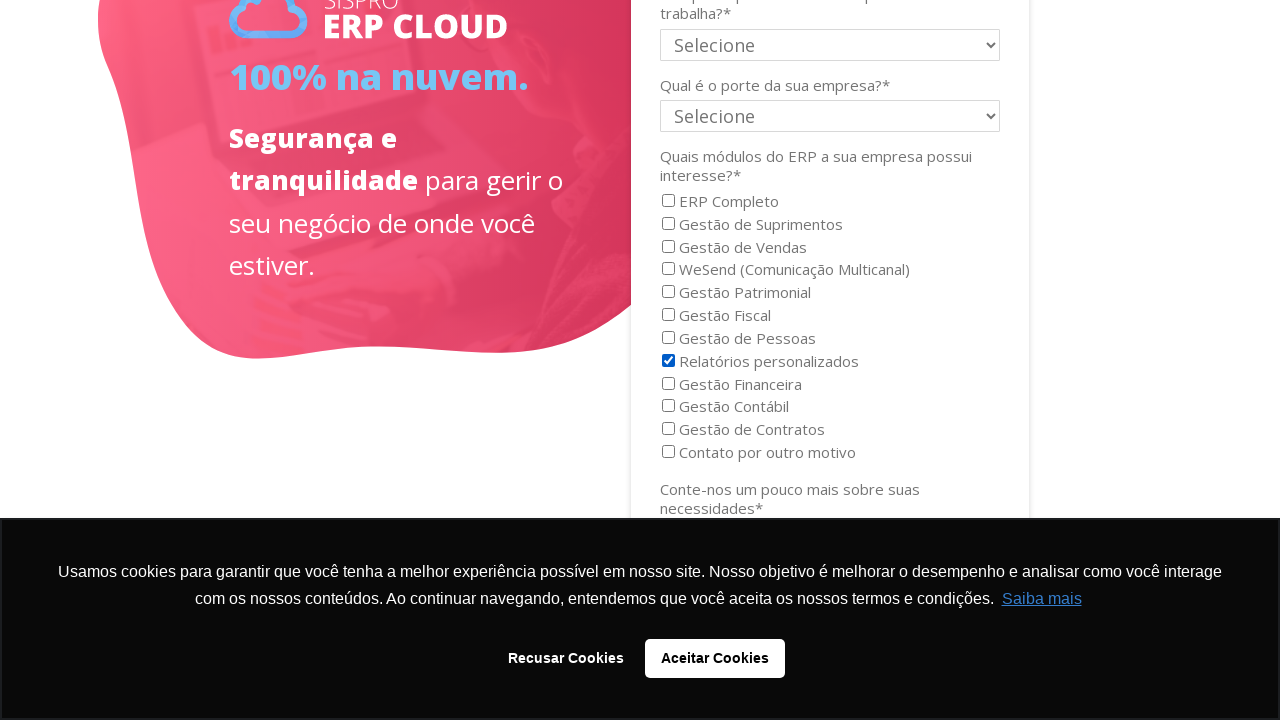

Clicked checkbox 8/13 to uncheck it at (668, 360) on .bricks-form__field__option__input >> nth=7
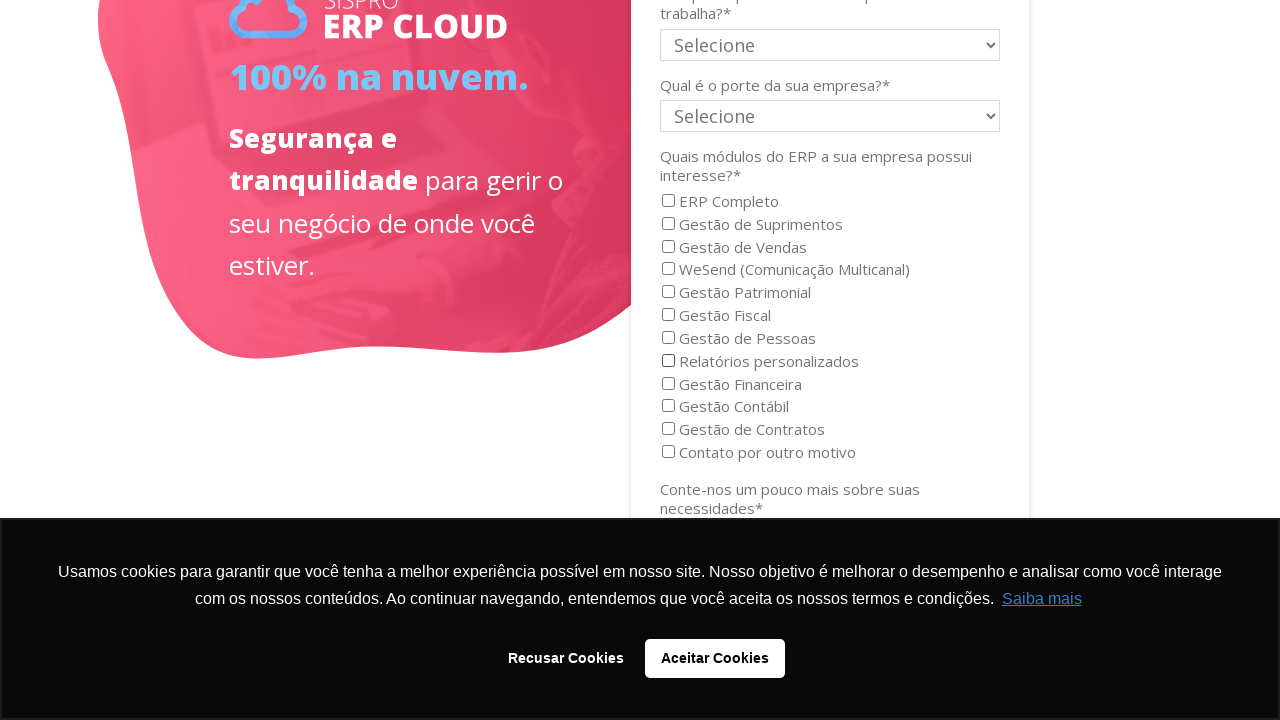

Clicked checkbox 9/13 to check it at (668, 383) on .bricks-form__field__option__input >> nth=8
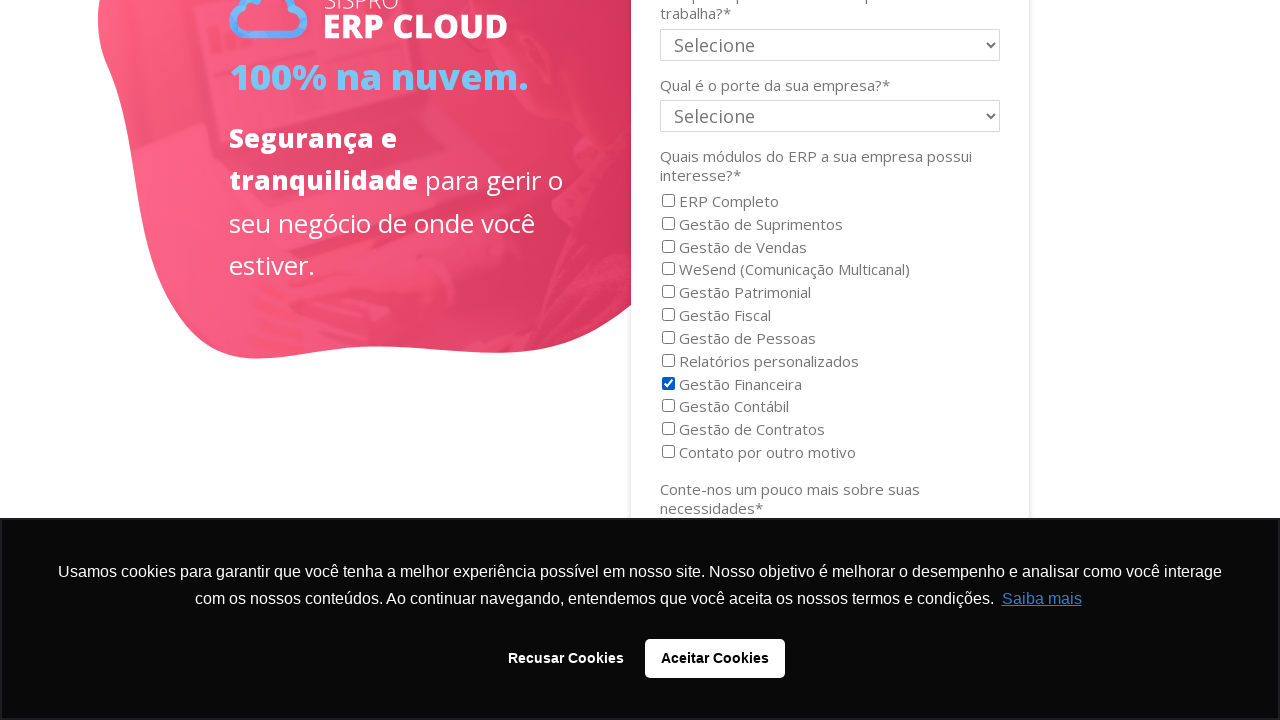

Clicked checkbox 9/13 to uncheck it at (668, 383) on .bricks-form__field__option__input >> nth=8
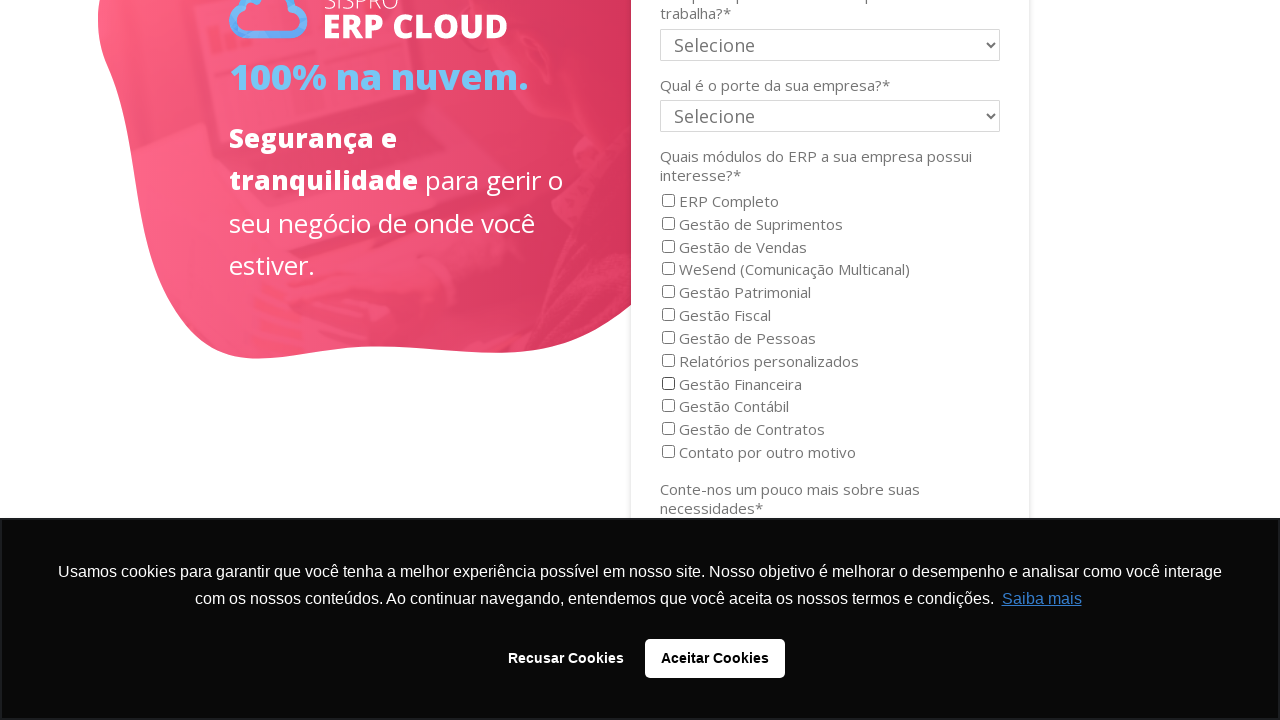

Clicked checkbox 10/13 to check it at (668, 406) on .bricks-form__field__option__input >> nth=9
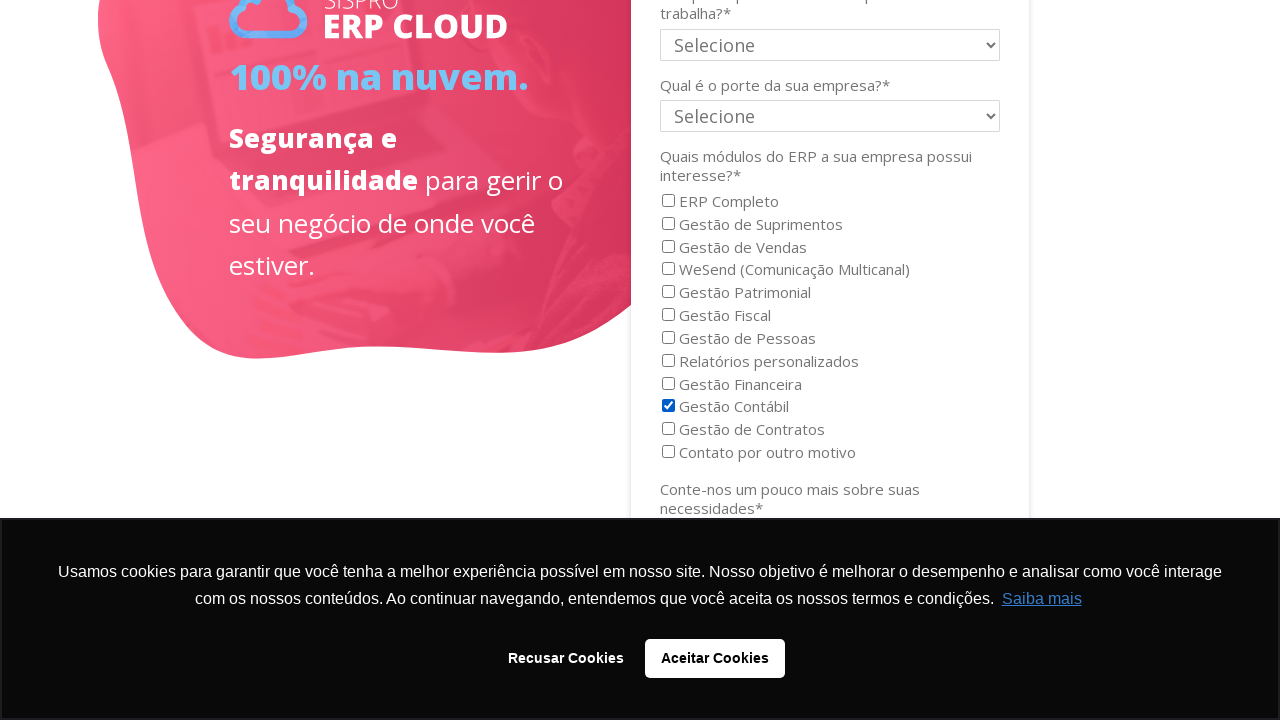

Clicked checkbox 10/13 to uncheck it at (668, 406) on .bricks-form__field__option__input >> nth=9
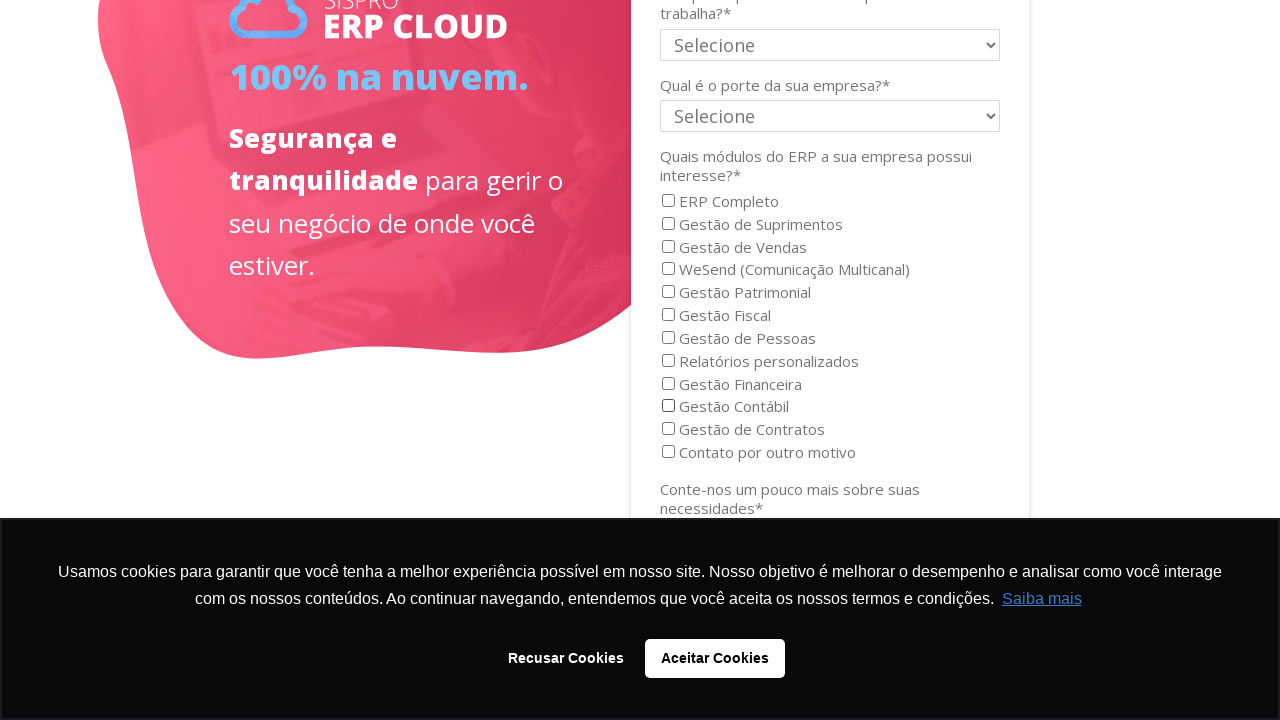

Clicked checkbox 11/13 to check it at (668, 429) on .bricks-form__field__option__input >> nth=10
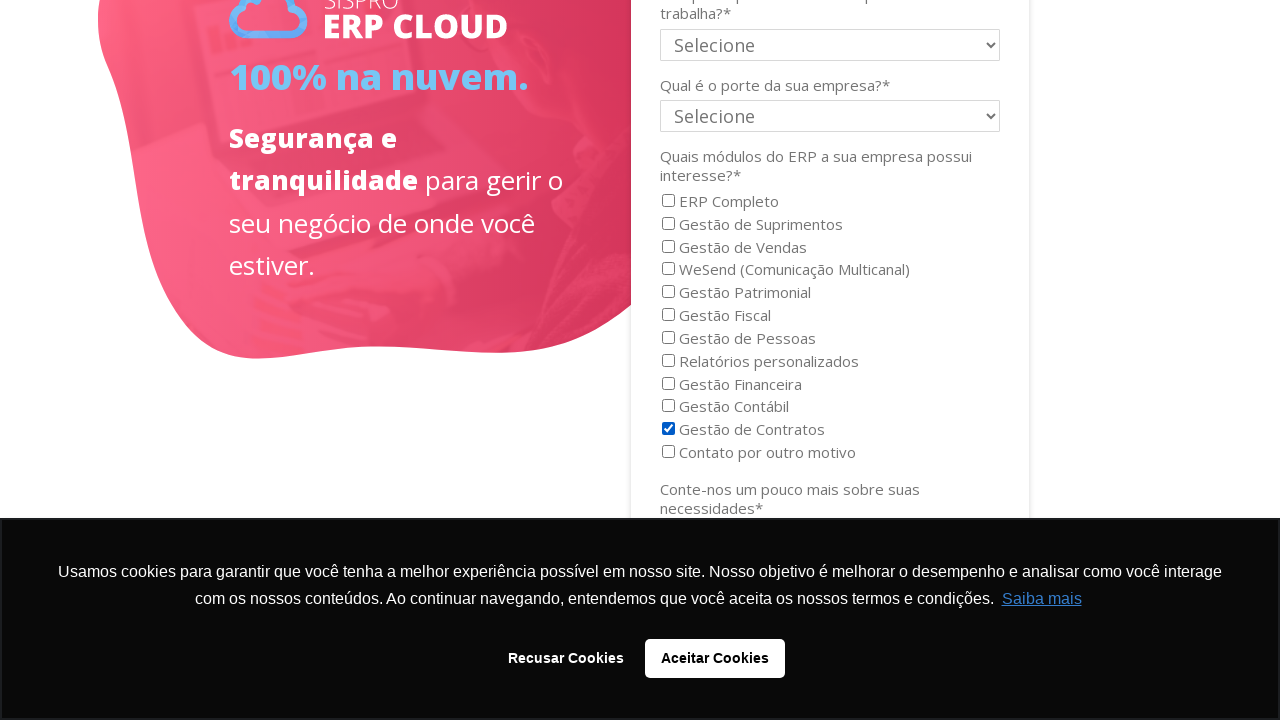

Clicked checkbox 11/13 to uncheck it at (668, 429) on .bricks-form__field__option__input >> nth=10
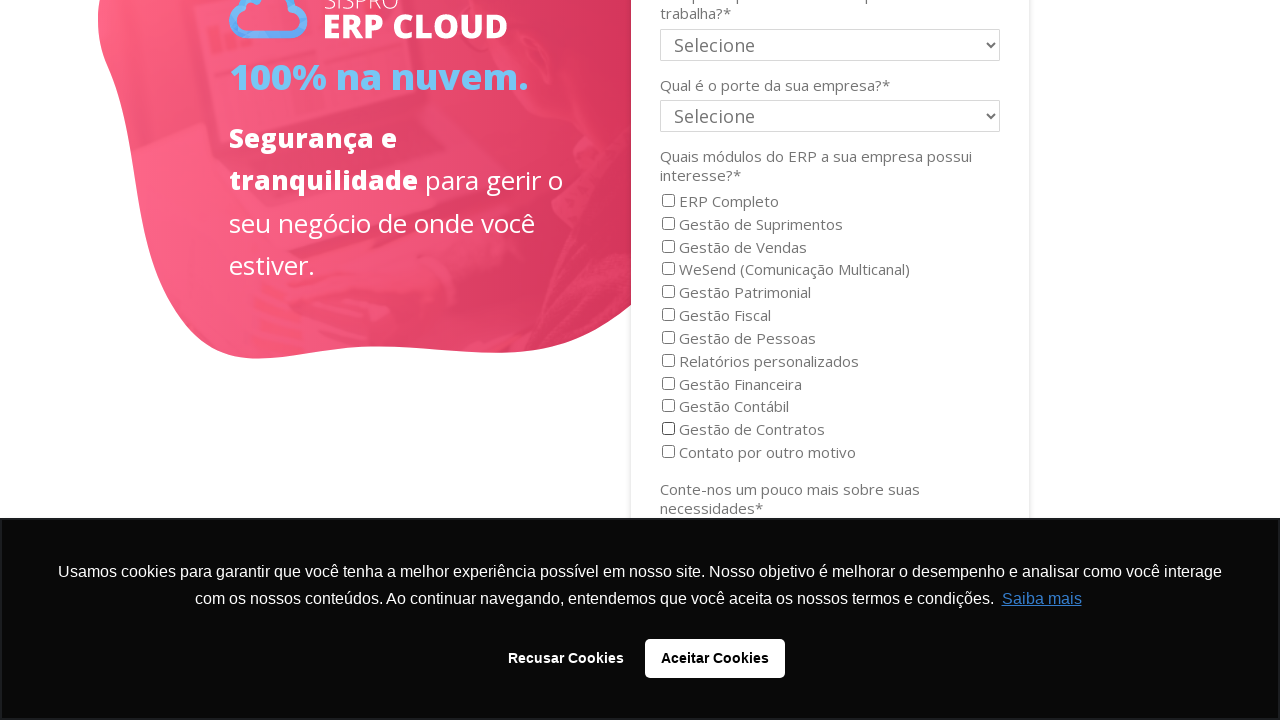

Clicked checkbox 12/13 to check it at (668, 452) on .bricks-form__field__option__input >> nth=11
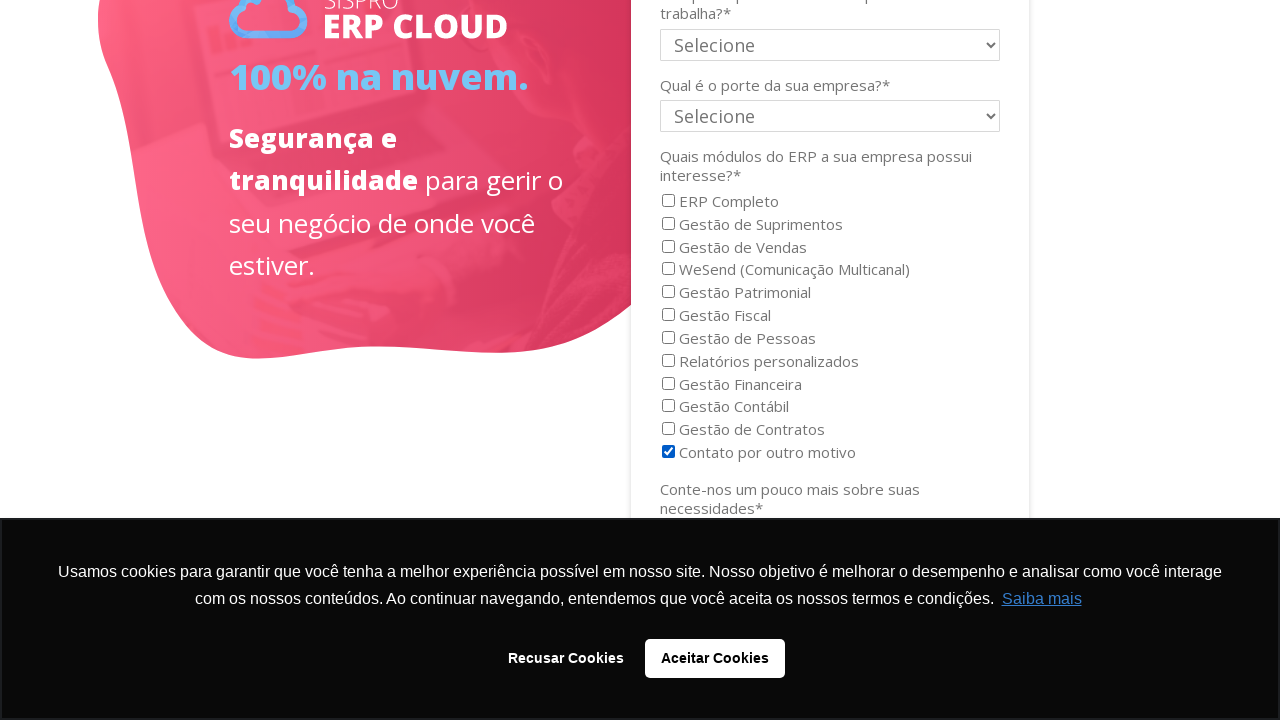

Clicked checkbox 12/13 to uncheck it at (668, 452) on .bricks-form__field__option__input >> nth=11
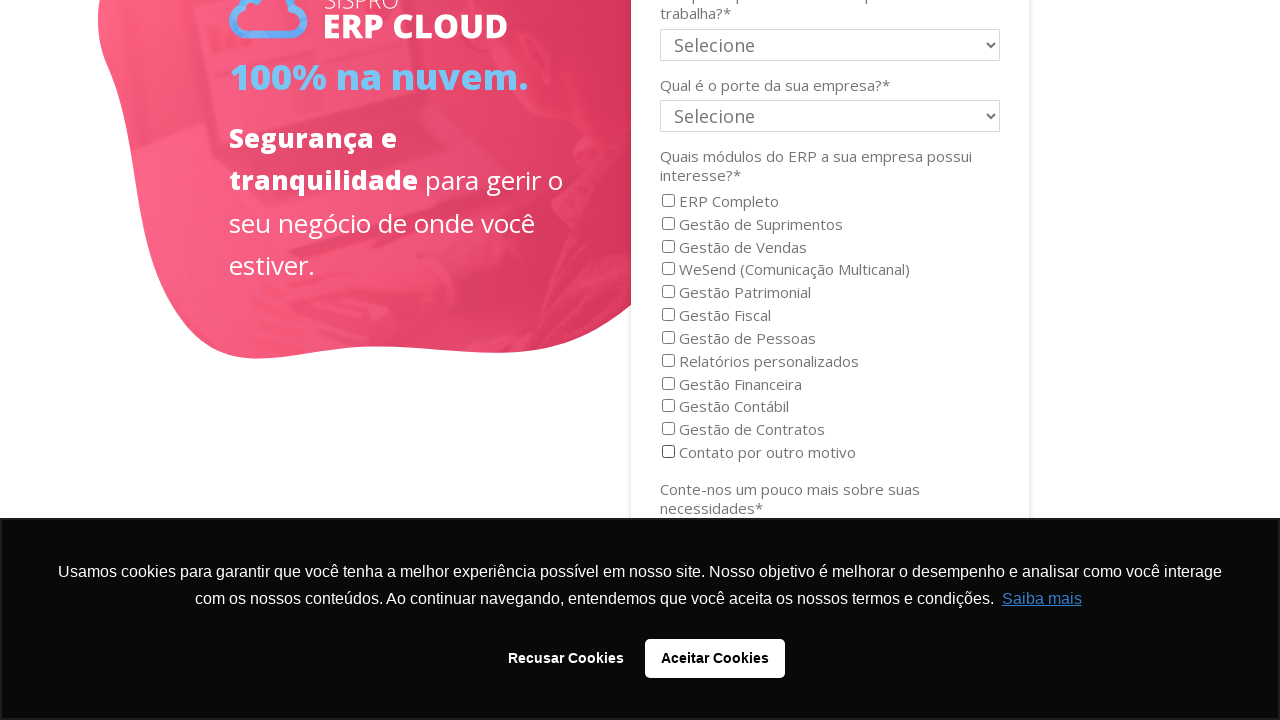

Clicked checkbox 13/13 to check it at (668, 360) on .bricks-form__field__option__input >> nth=12
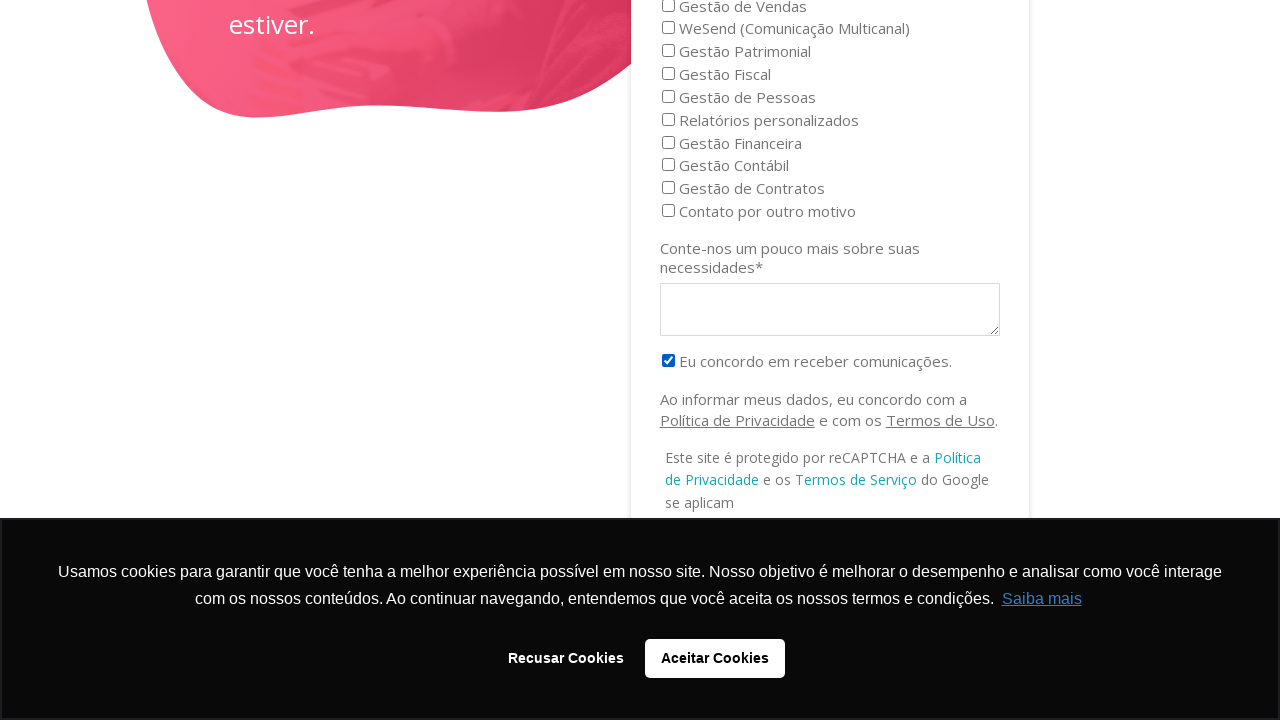

Clicked checkbox 13/13 to uncheck it at (668, 360) on .bricks-form__field__option__input >> nth=12
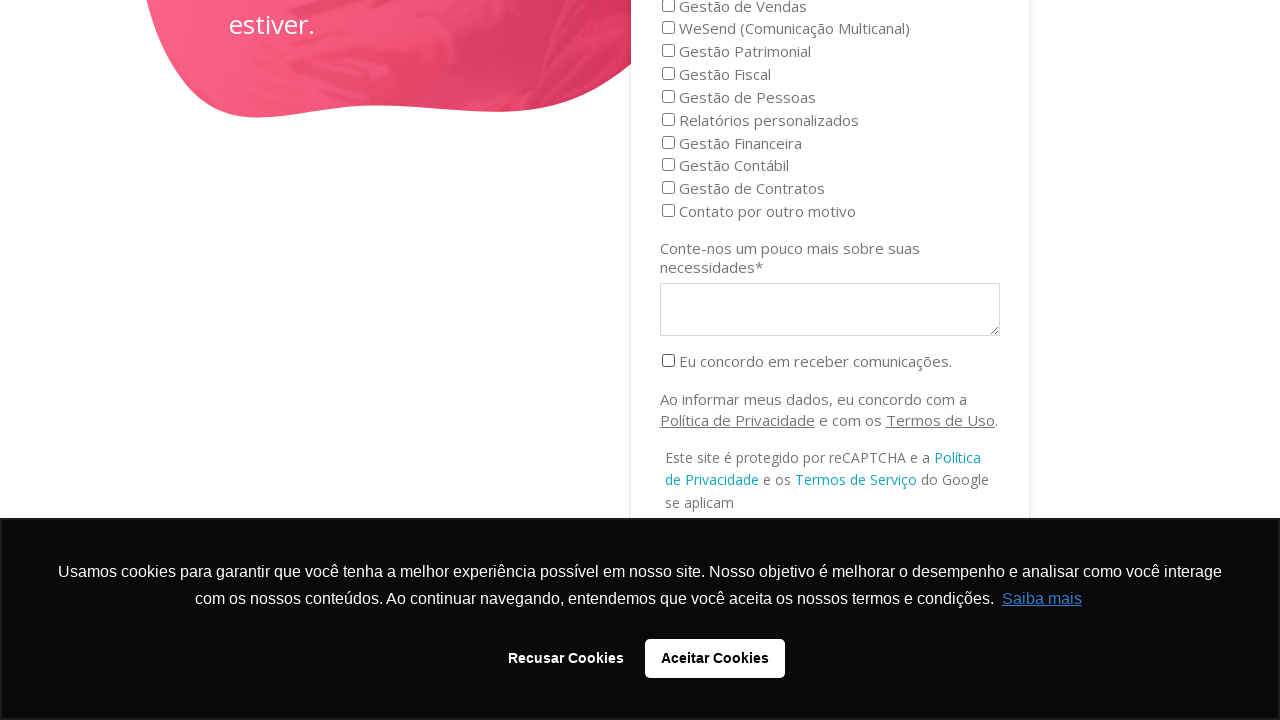

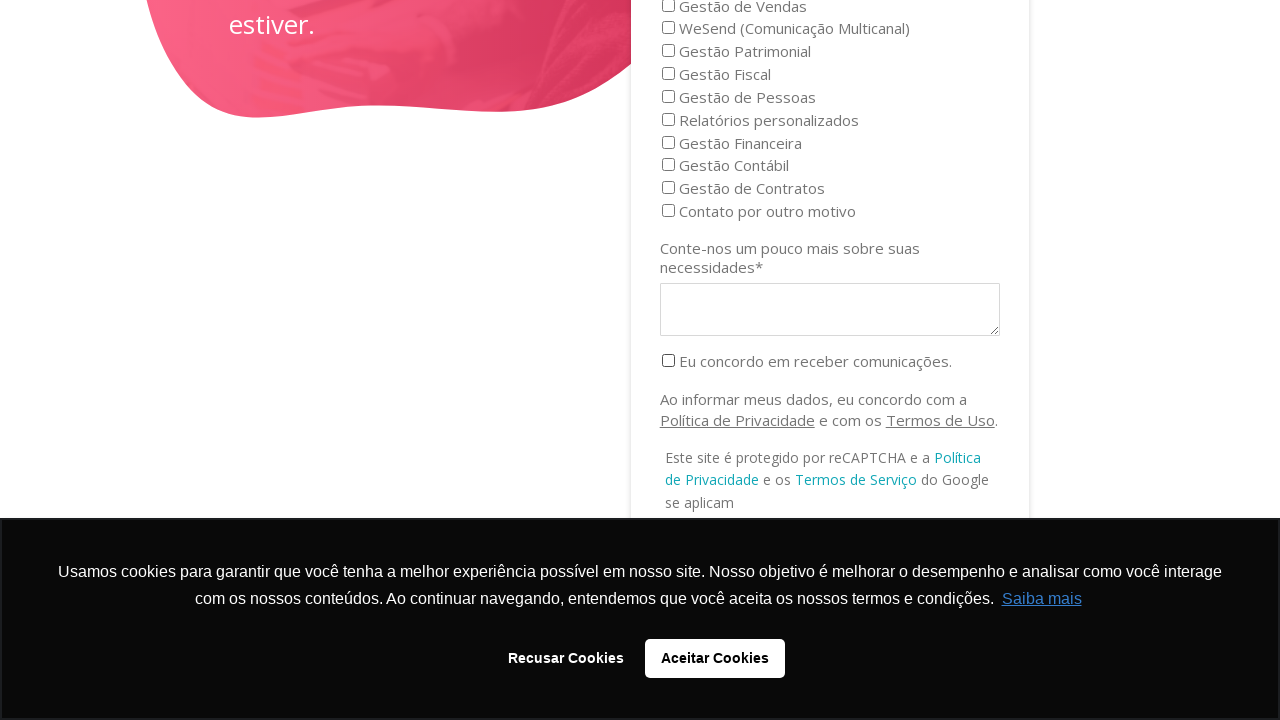